Tests link navigation by clicking on a homepage link and verifying URL change

Starting URL: https://kristinek.github.io/site/examples/actions

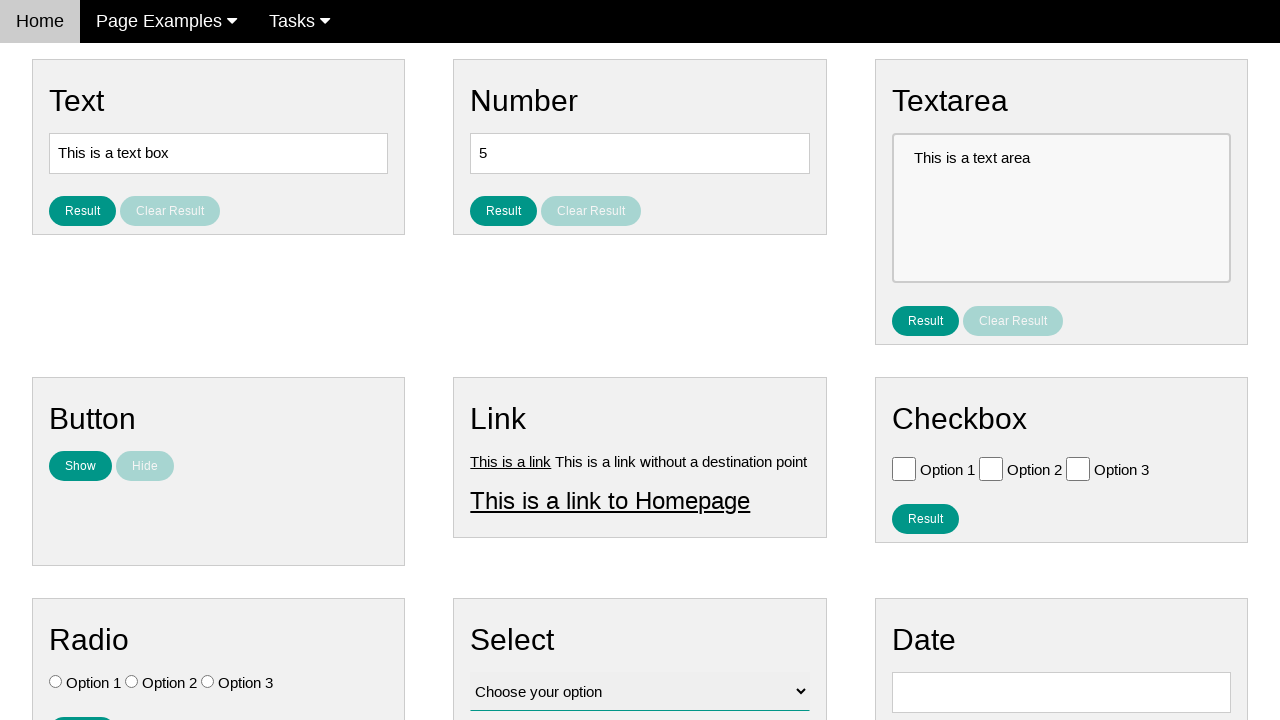

Clicked on homepage link at (610, 500) on #homepage_link
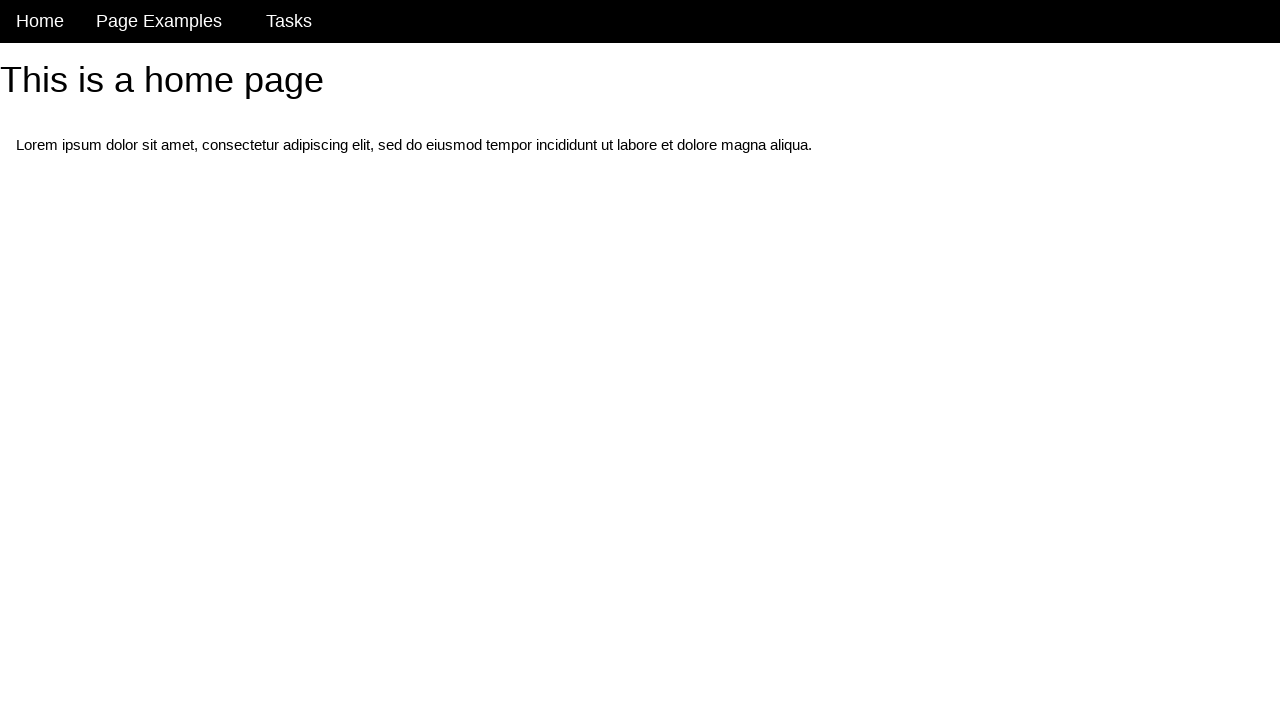

Navigation to homepage completed, URL changed to https://kristinek.github.io/site/
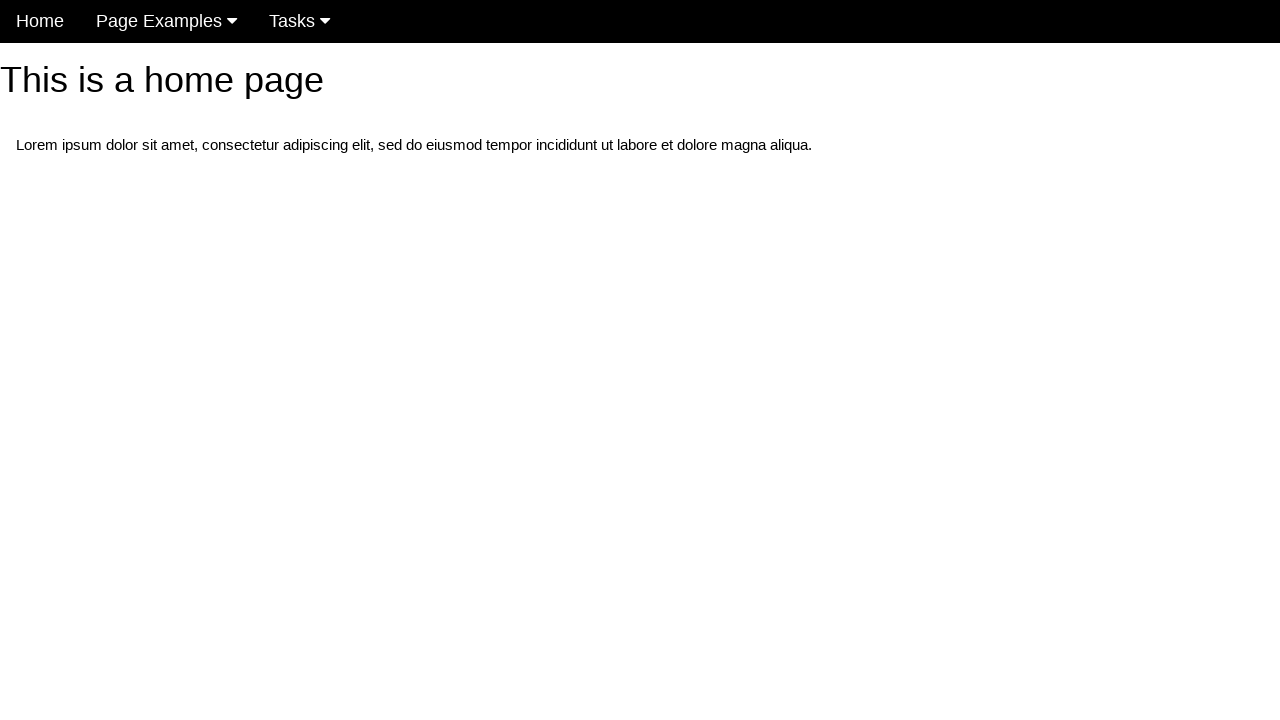

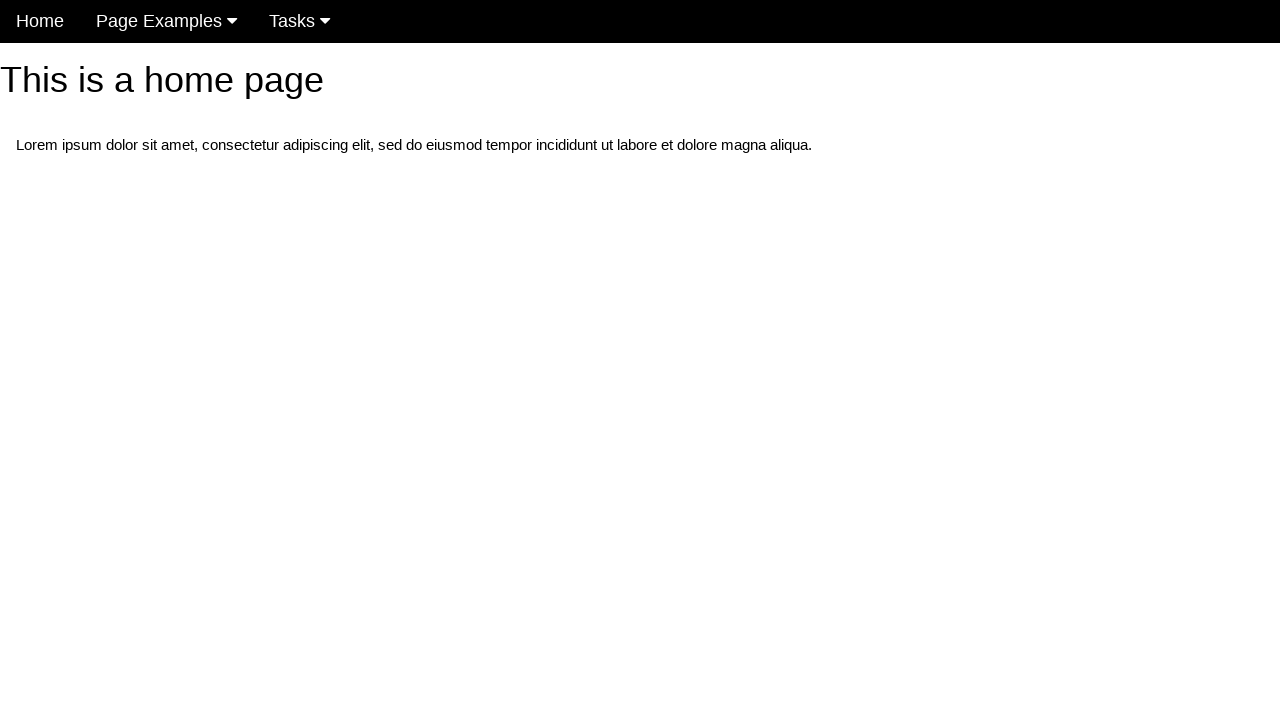